Tests drag and drop functionality on jQuery UI demo page by dragging an element and dropping it onto a target area

Starting URL: https://jqueryui.com/droppable/

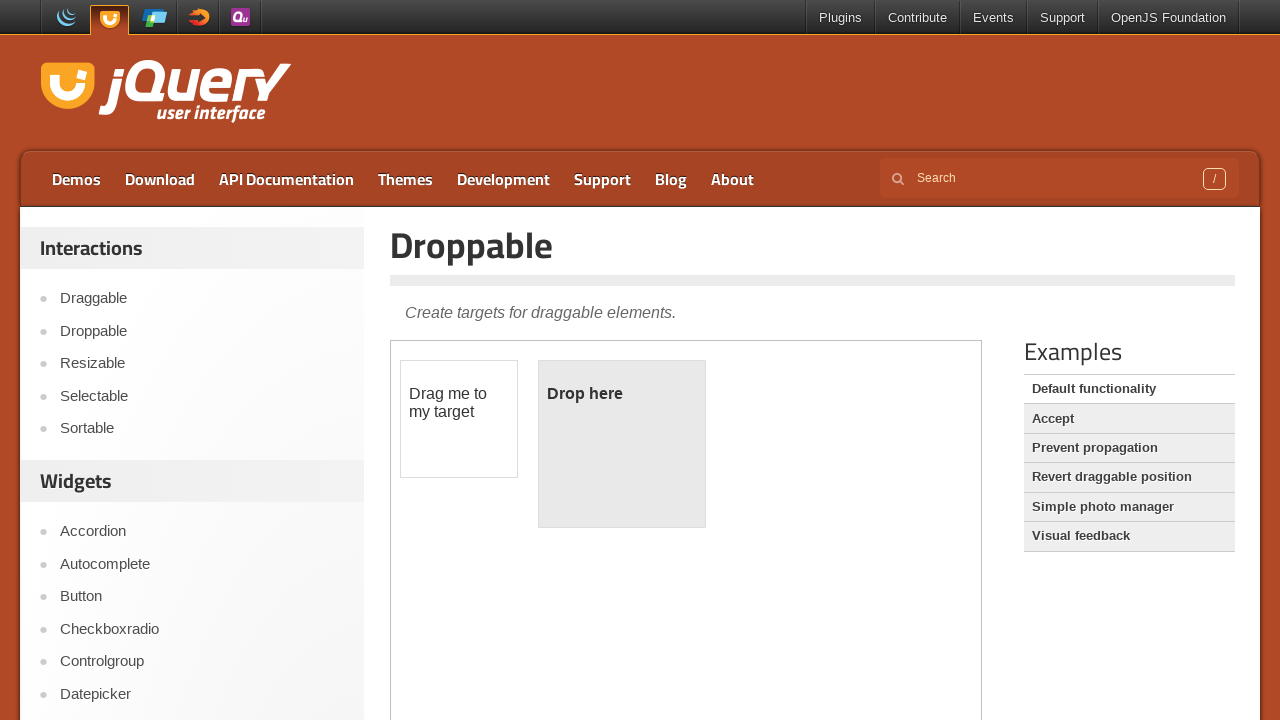

Located the demo iframe on the jQuery UI droppable page
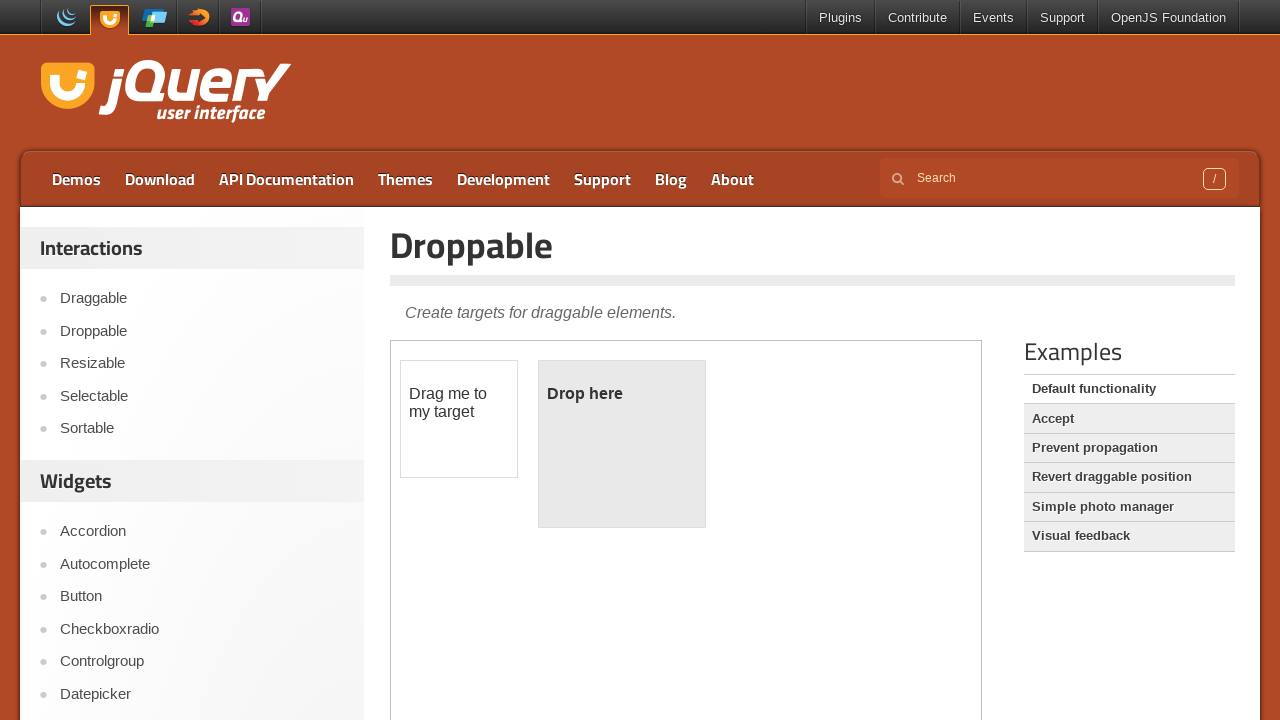

Located the draggable element within the iframe
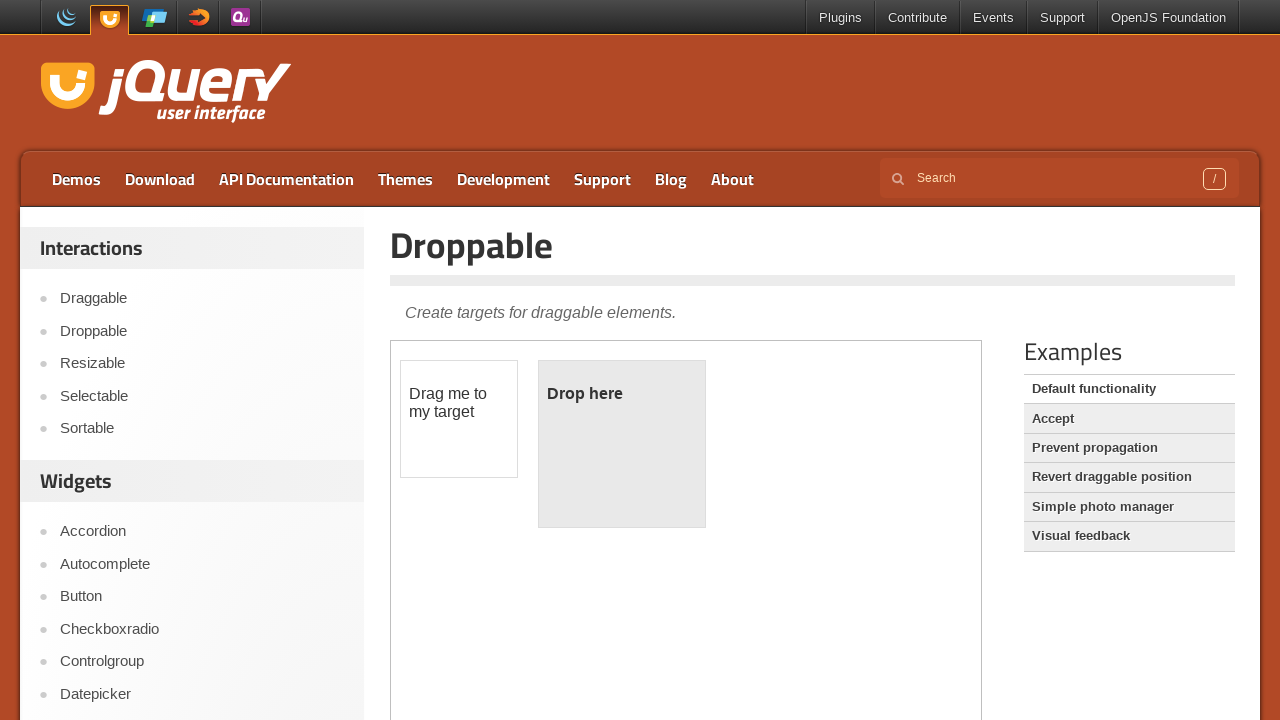

Located the droppable target element within the iframe
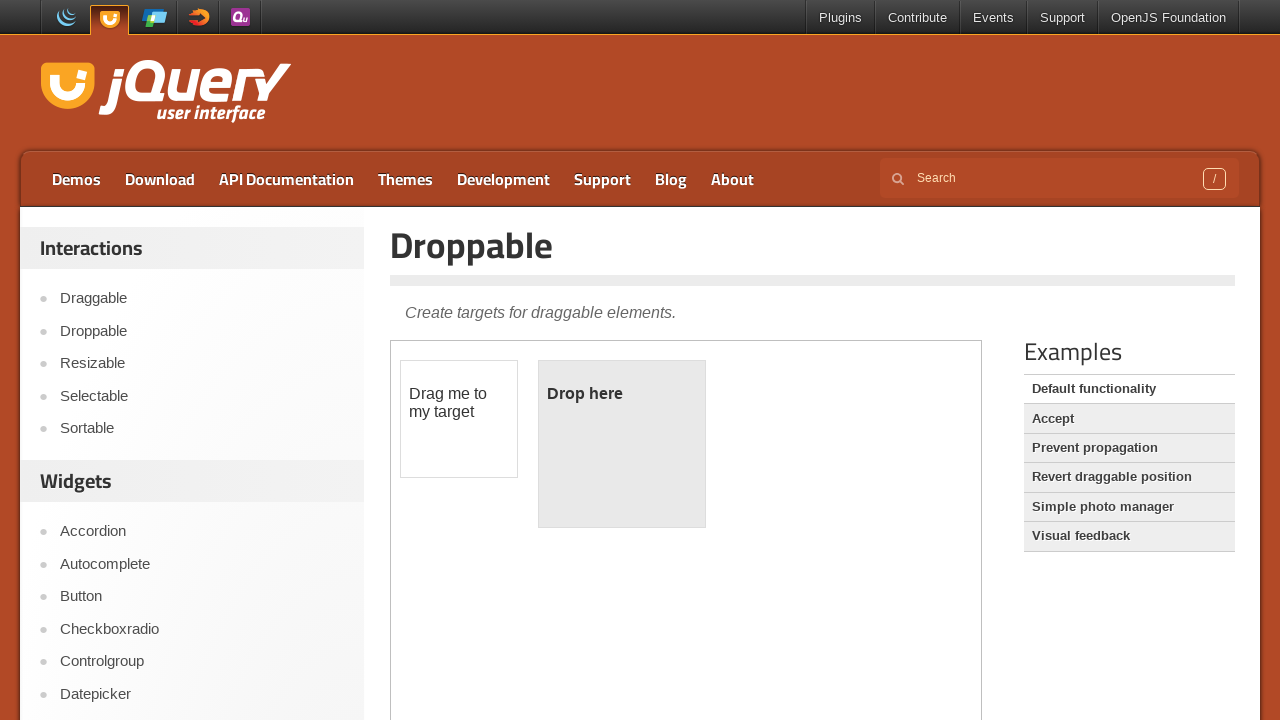

Dragged the draggable element and dropped it onto the droppable target at (622, 444)
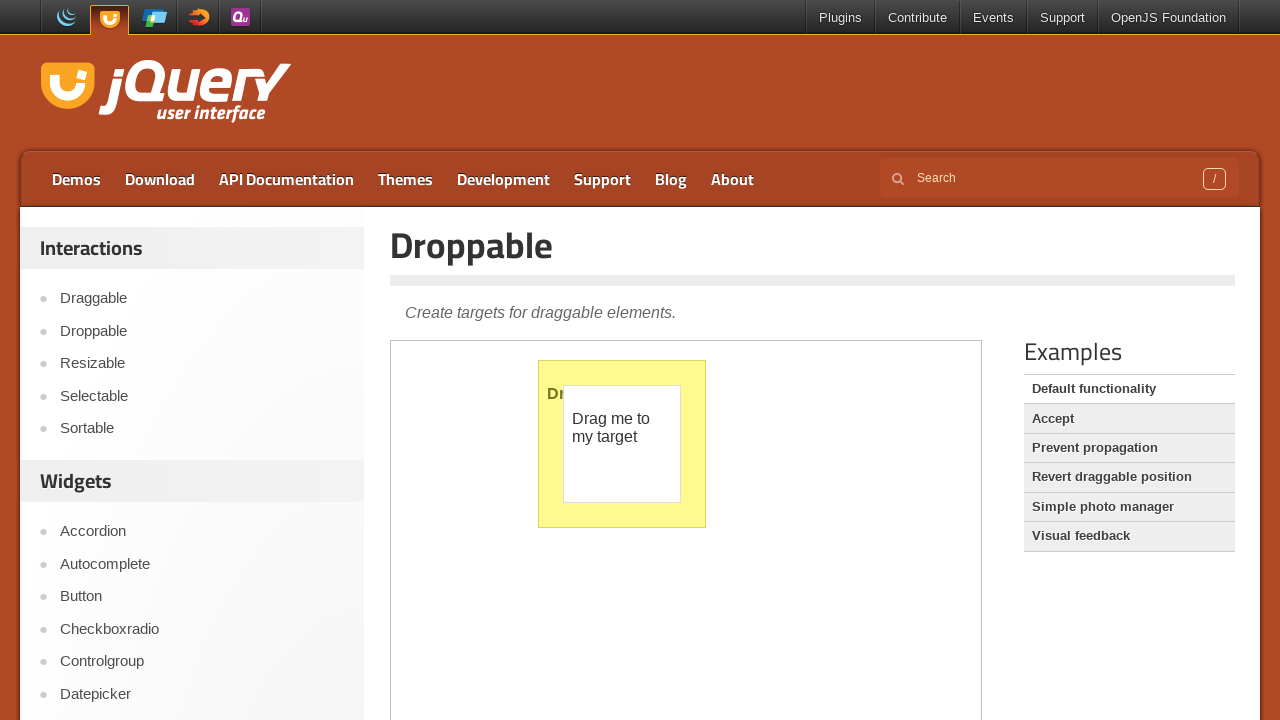

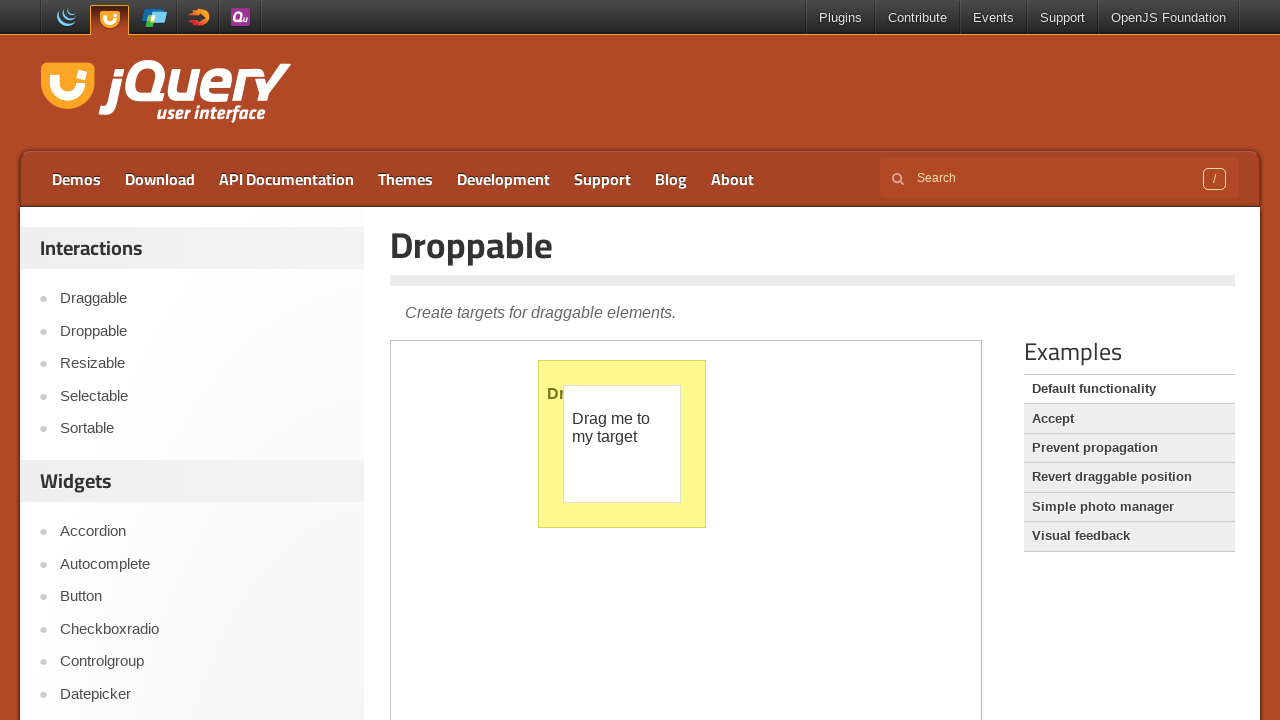